Tests mouse actions (right-click and double-click) on the Home button element on an automation practice page

Starting URL: https://www.rahulshettyacademy.com/AutomationPractice/

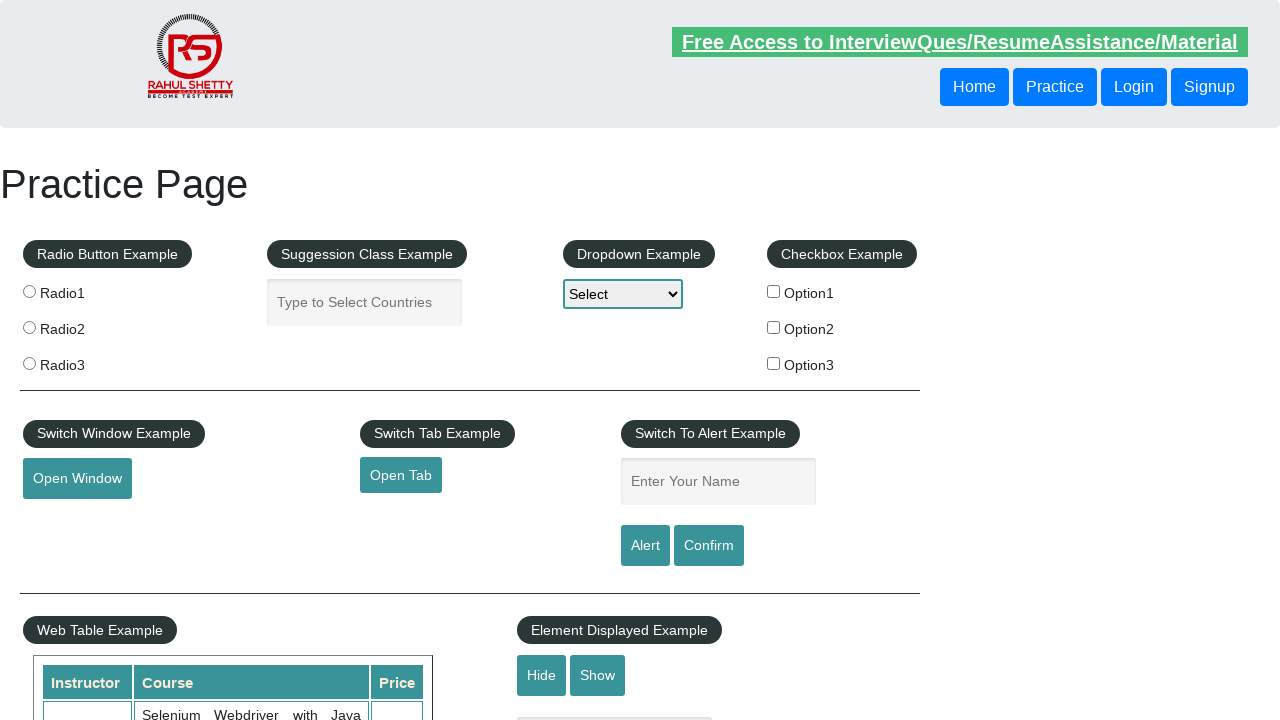

Navigated to automation practice page
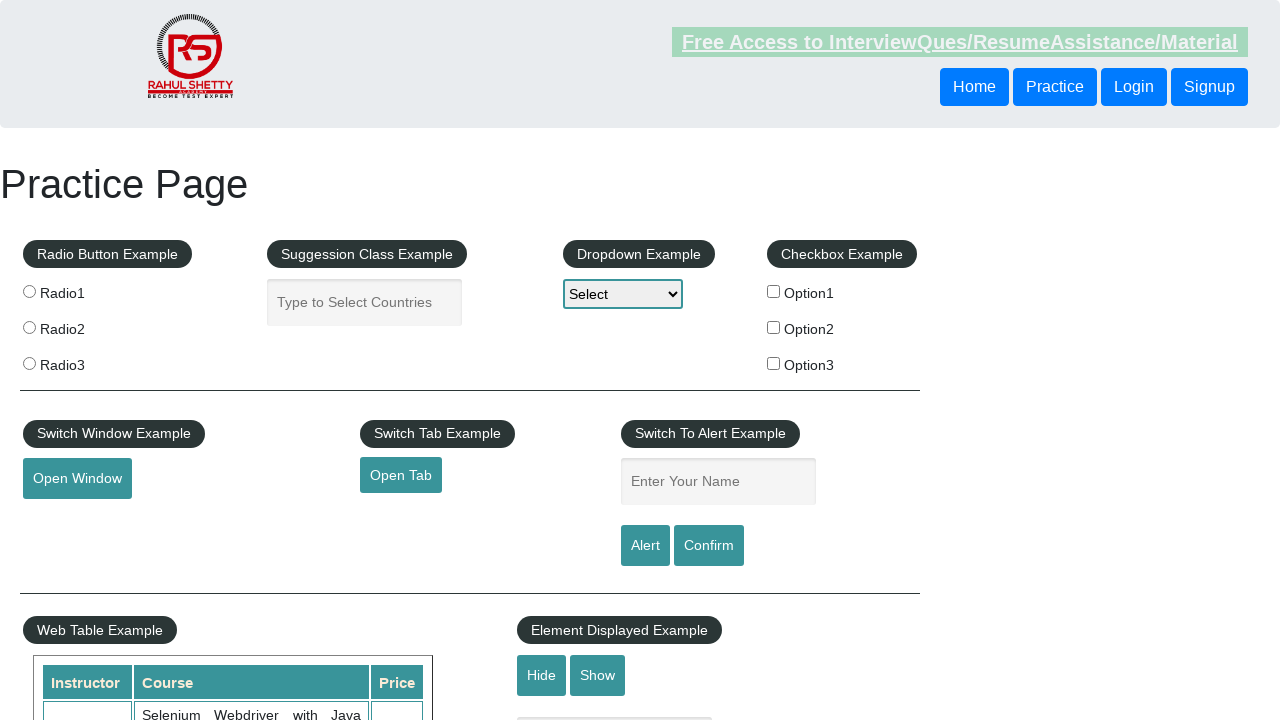

Located Home button element
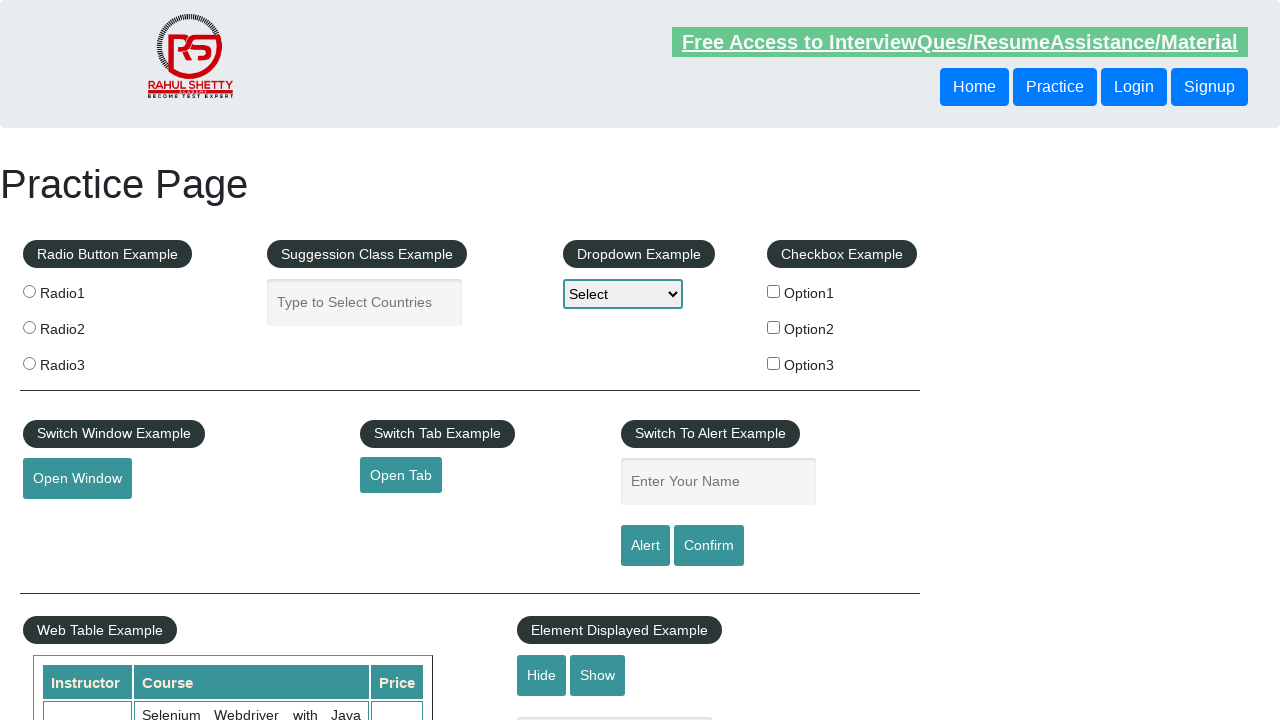

Home button became visible
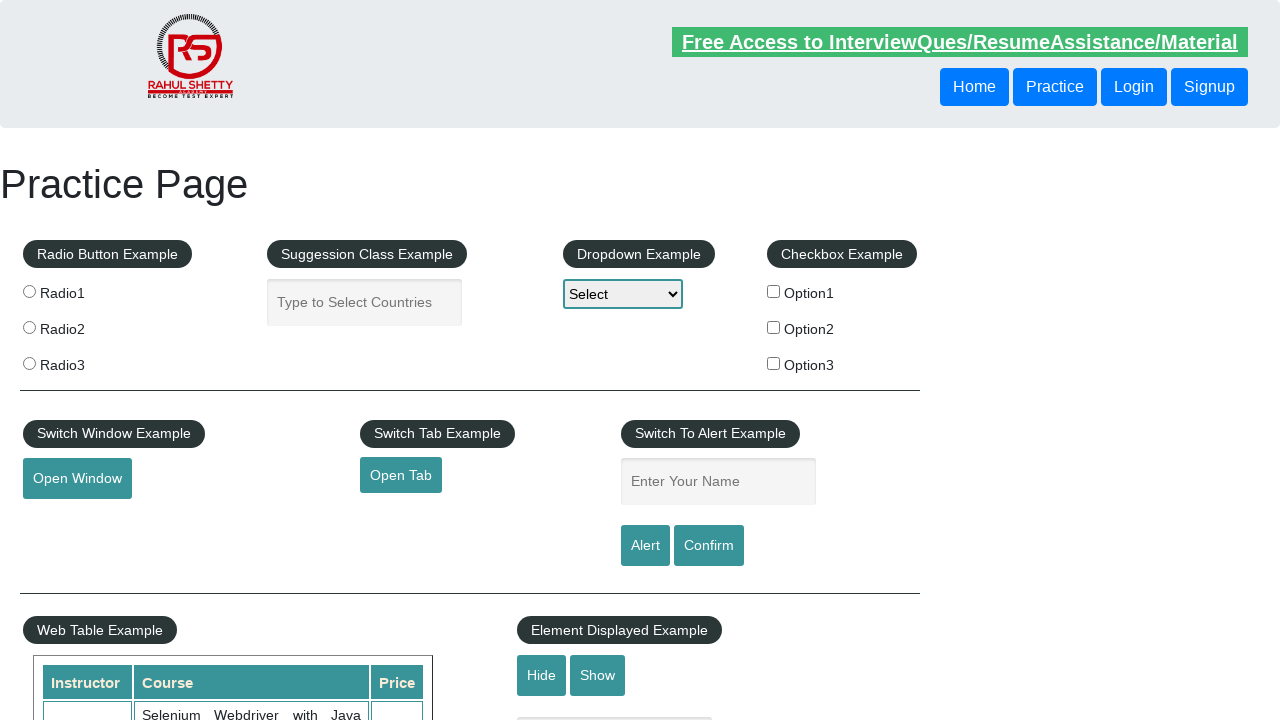

Right-clicked on Home button at (974, 87) on xpath=//button[contains(text(),'Home')]
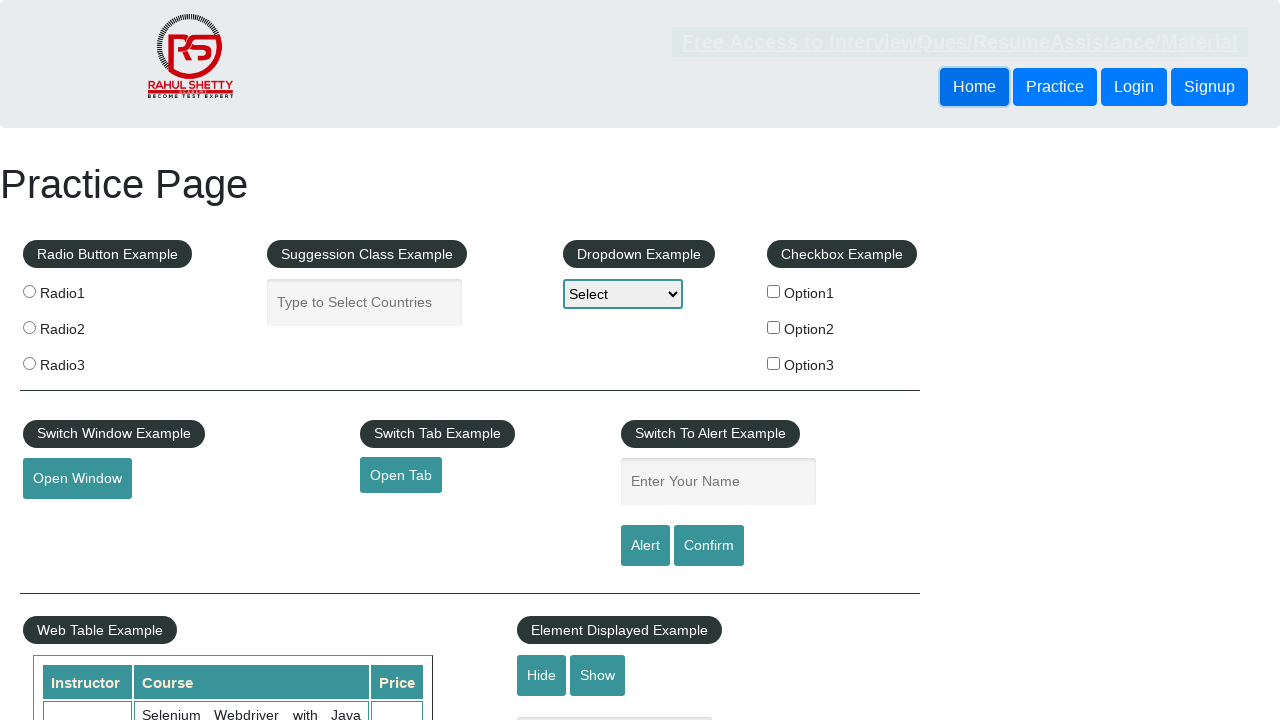

Double-clicked on Home button at (974, 87) on xpath=//button[contains(text(),'Home')]
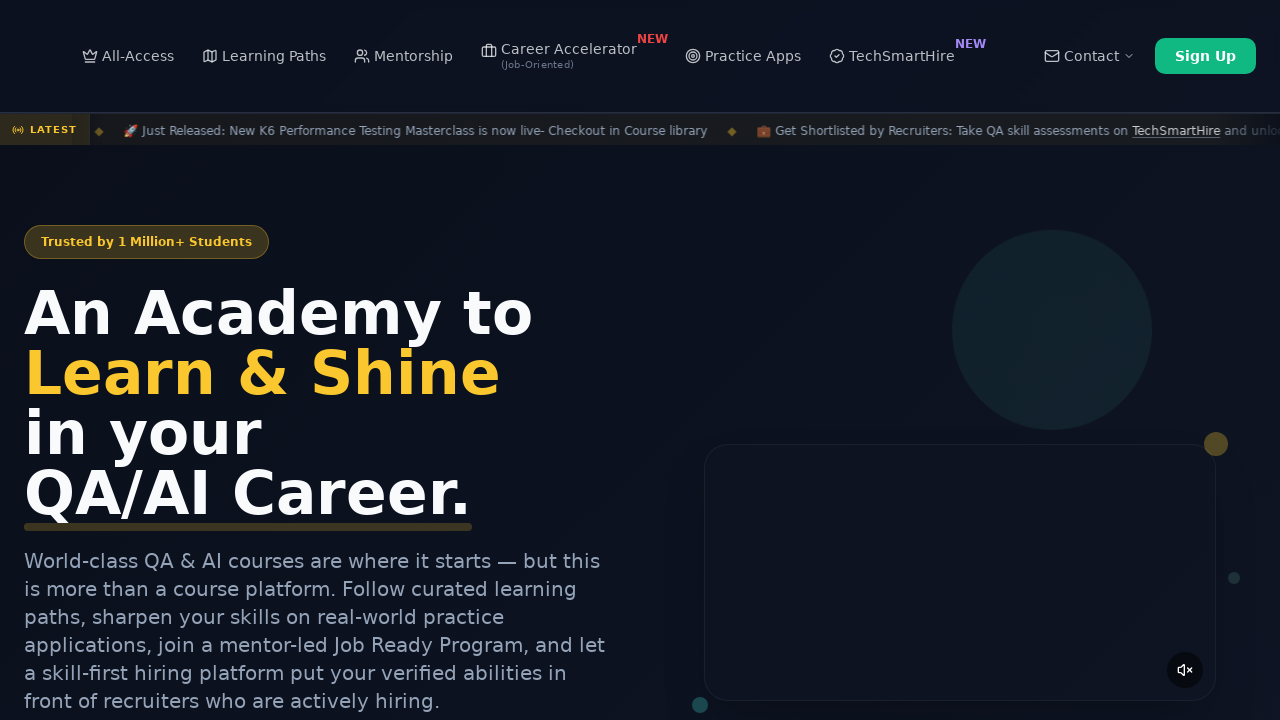

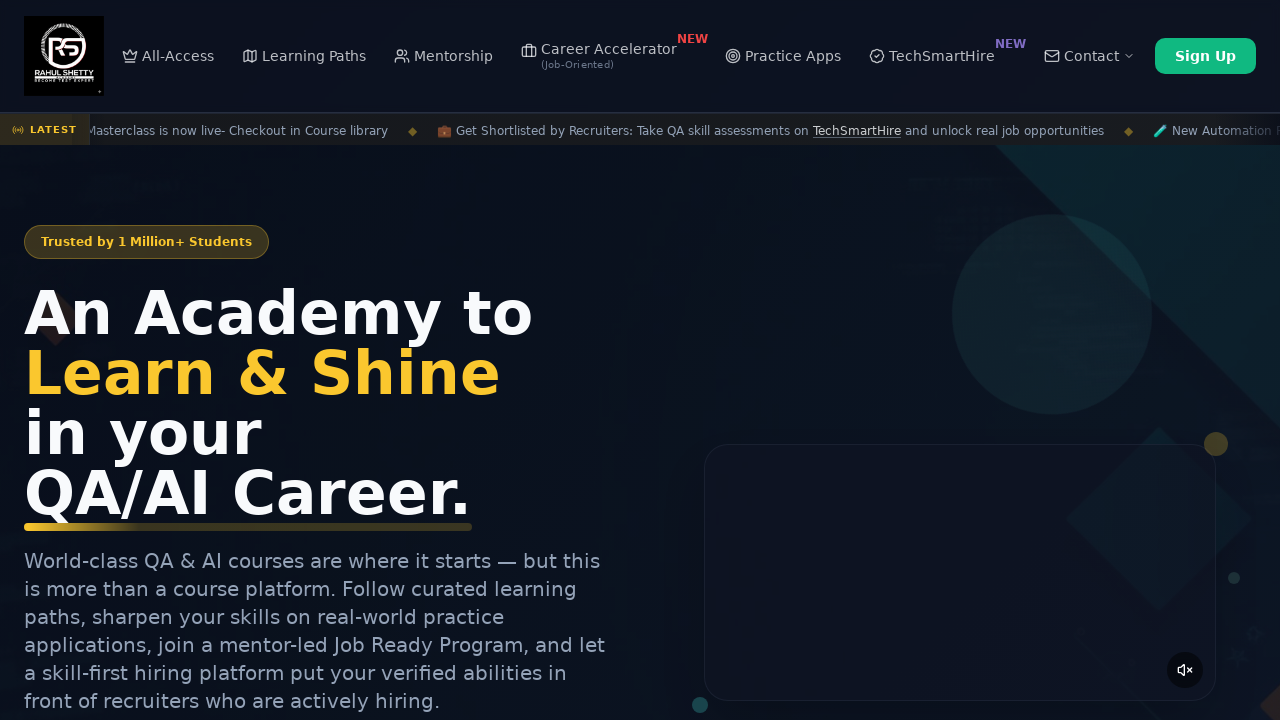